Tests iframe handling by switching between nested frames, filling form fields (first name, last name, email), switching to parent frame, and verifying page content

Starting URL: https://letcode.in/frame

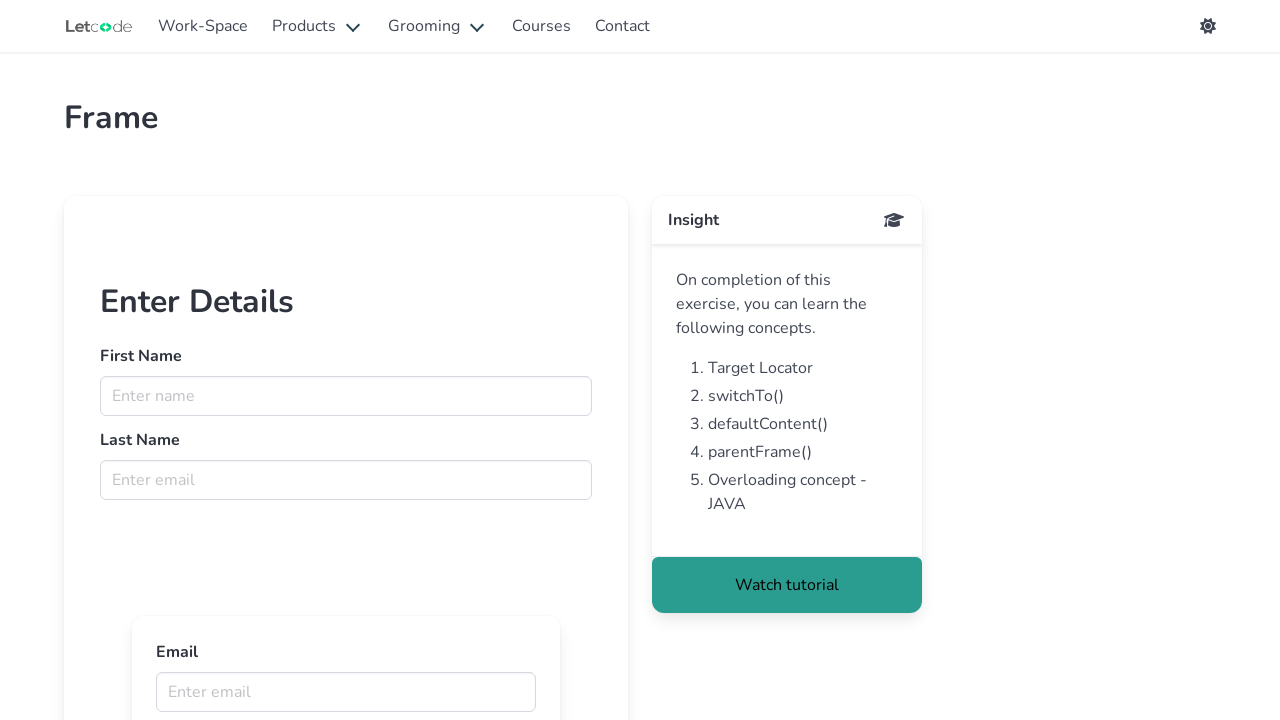

Located first iframe with name 'firstFr'
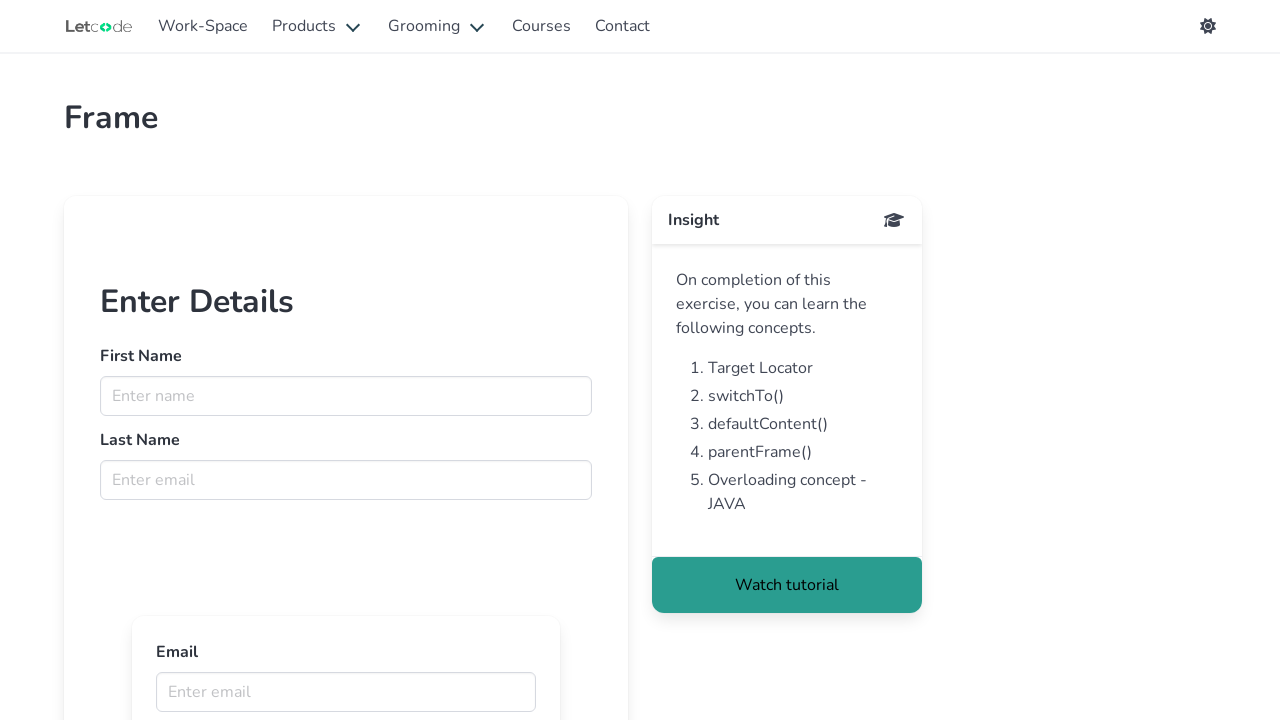

Filled first name field with 'BSK' in first frame on iframe[name='firstFr'] >> internal:control=enter-frame >> input[name='fname']
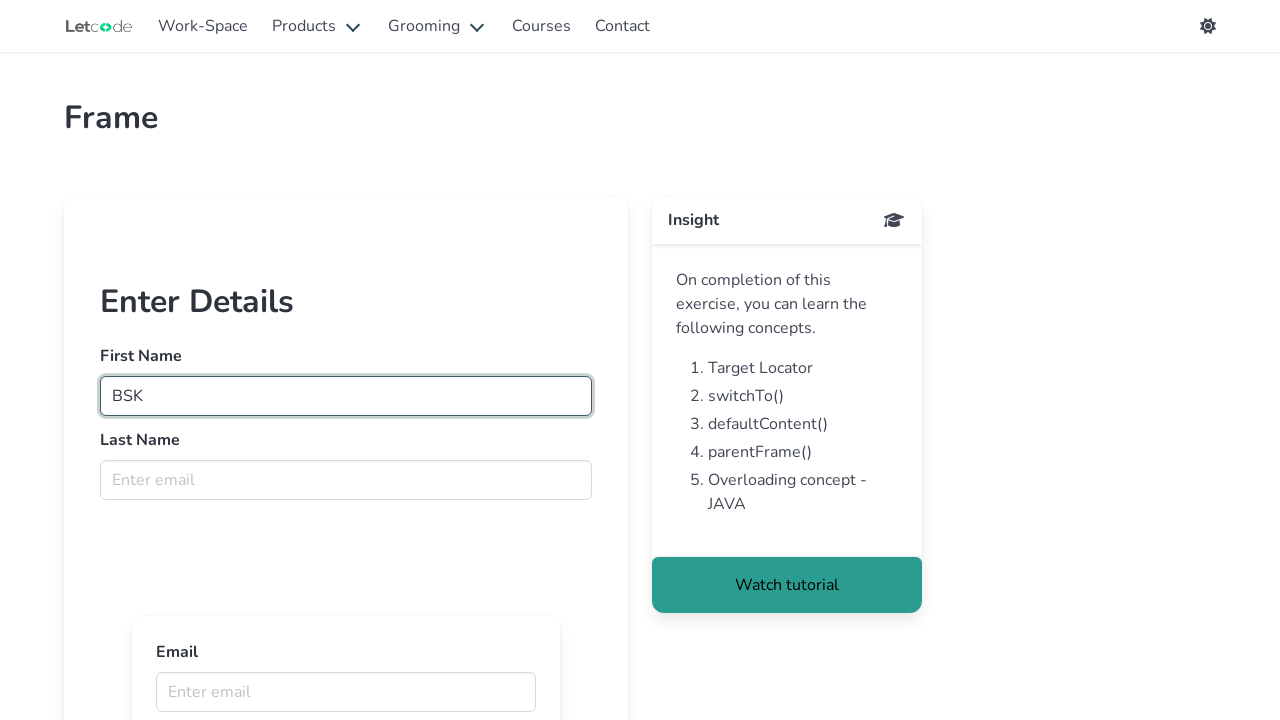

Filled last name field with 'the greatest in world' in first frame on iframe[name='firstFr'] >> internal:control=enter-frame >> input[name='lname']
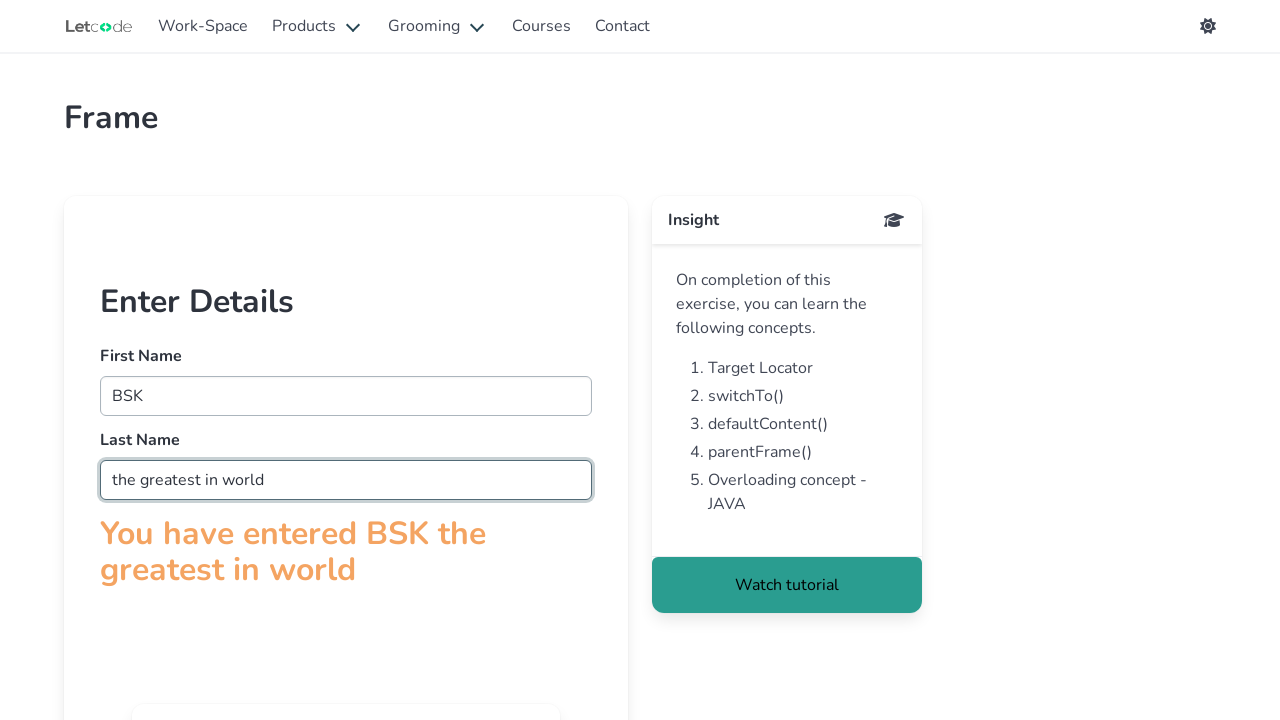

Located nested iframe inside first frame
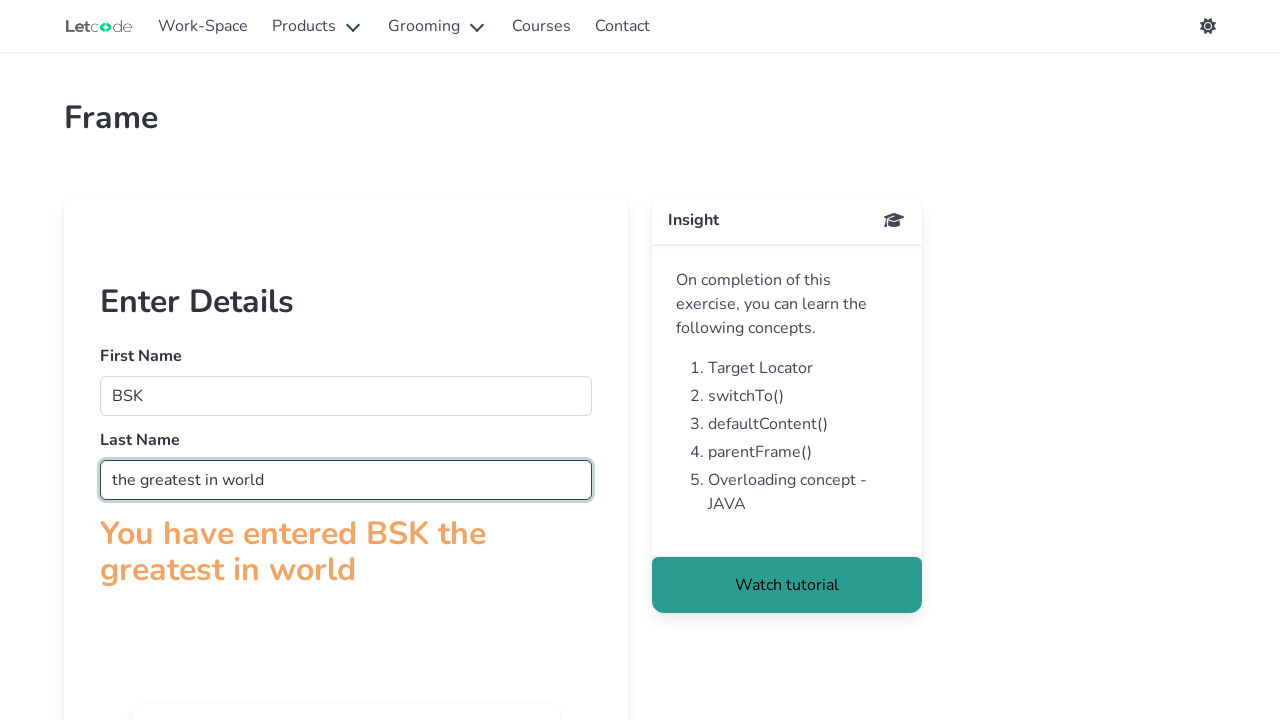

Filled email field with 'BSK@gmail.com' in nested frame on iframe[name='firstFr'] >> internal:control=enter-frame >> iframe >> nth=0 >> int
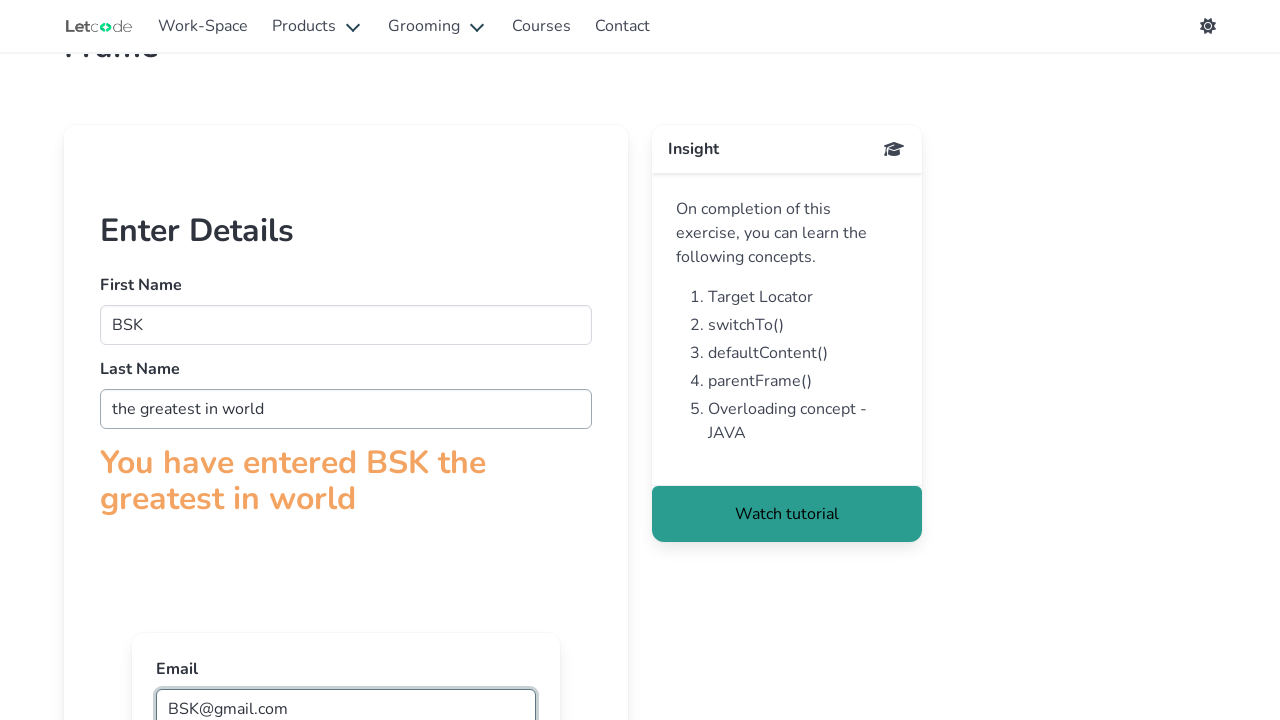

Updated last name field to 'the greatest in world-god' in first frame on iframe[name='firstFr'] >> internal:control=enter-frame >> input[name='lname']
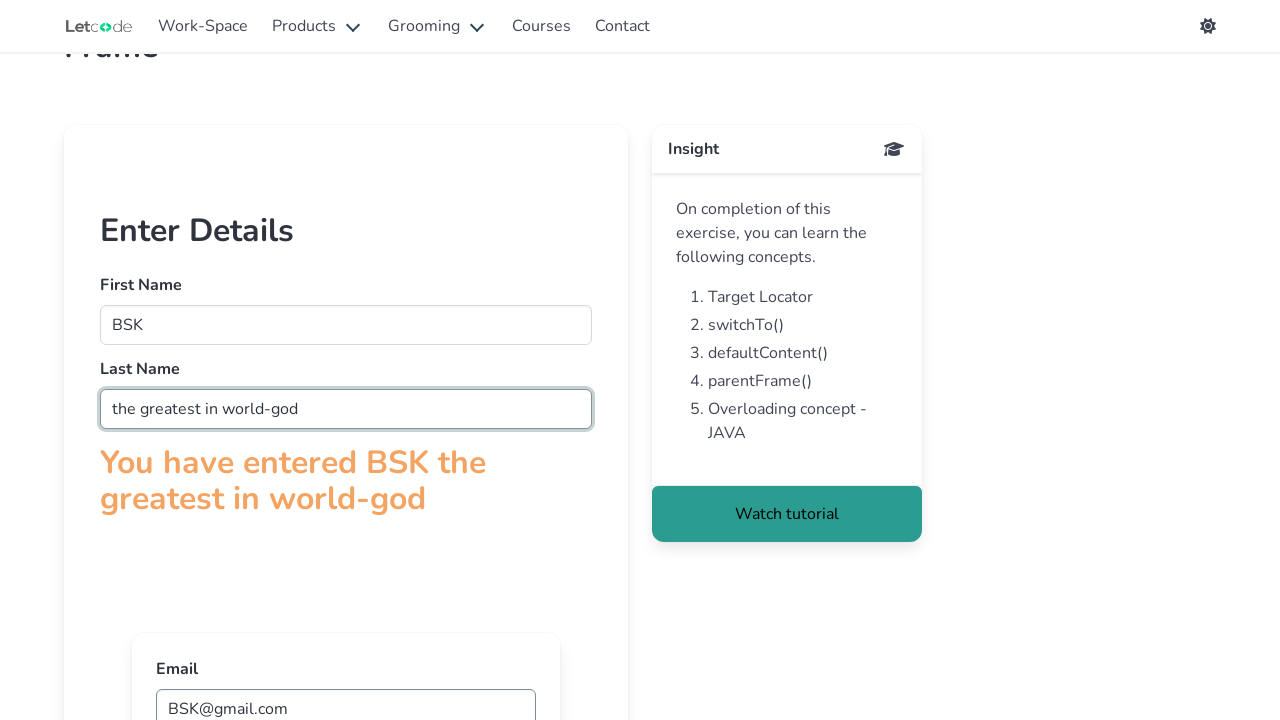

Located main page heading with text 'Frame'
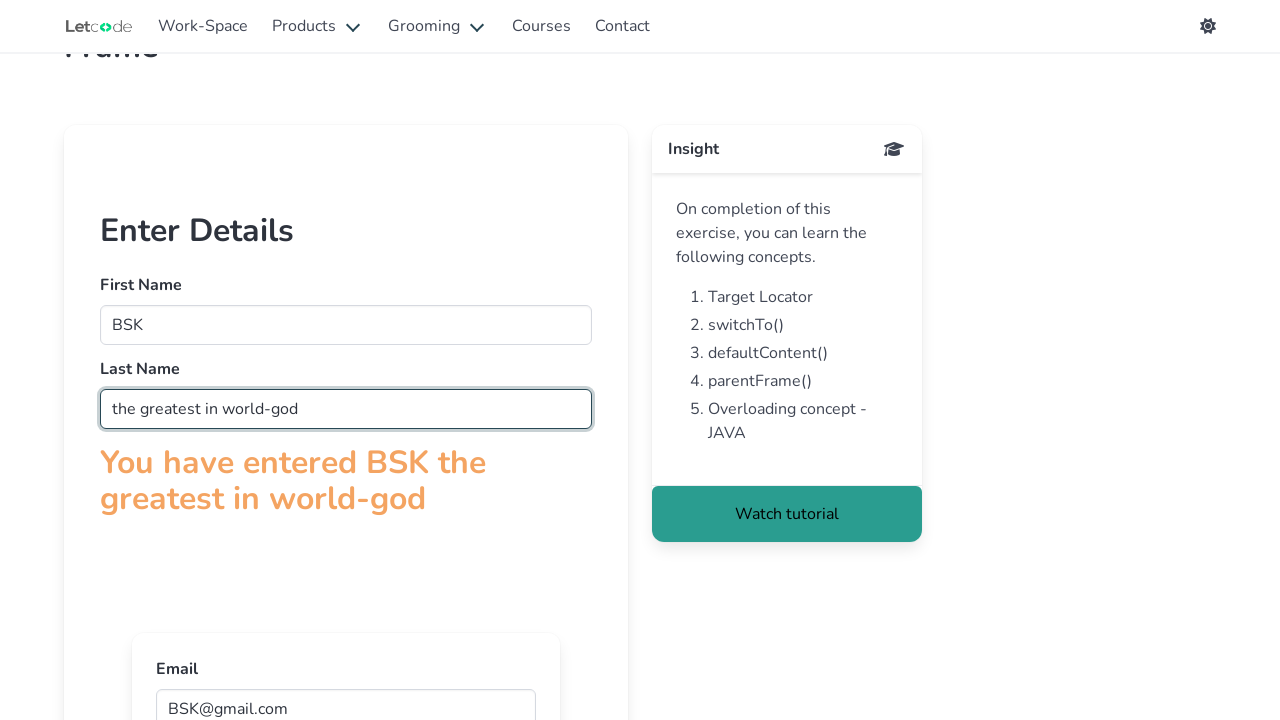

Verified main page heading is visible
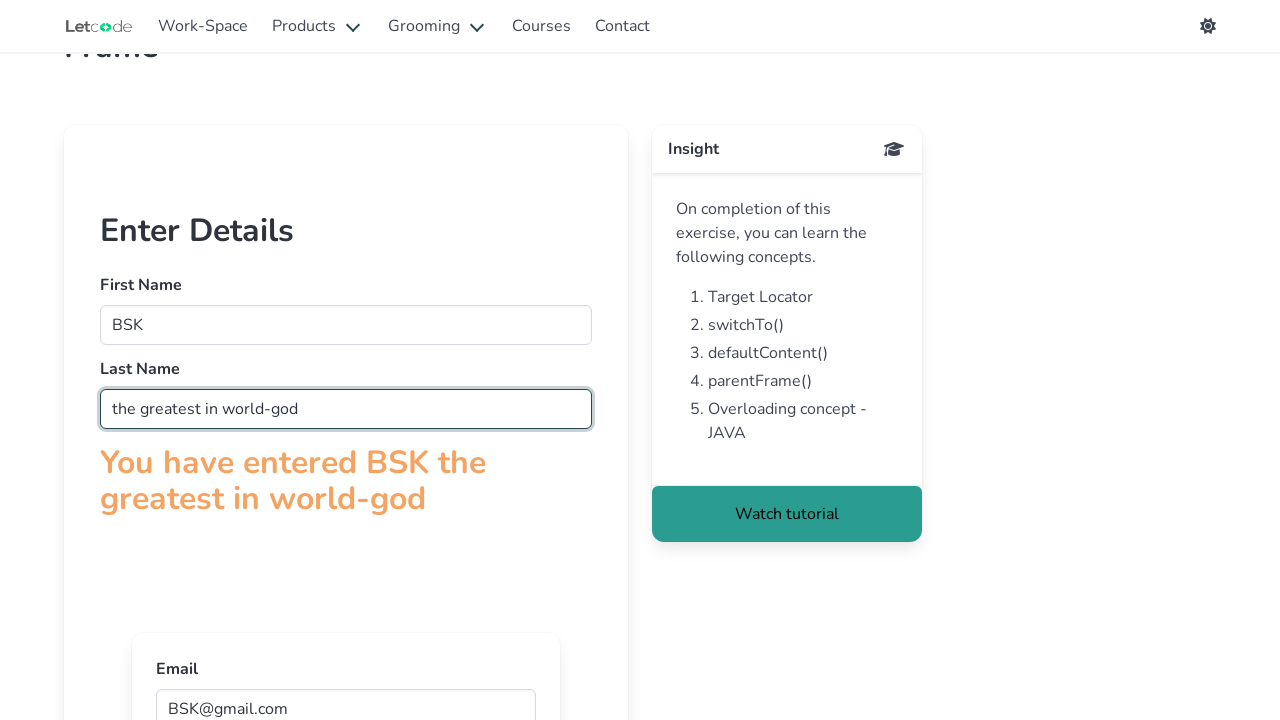

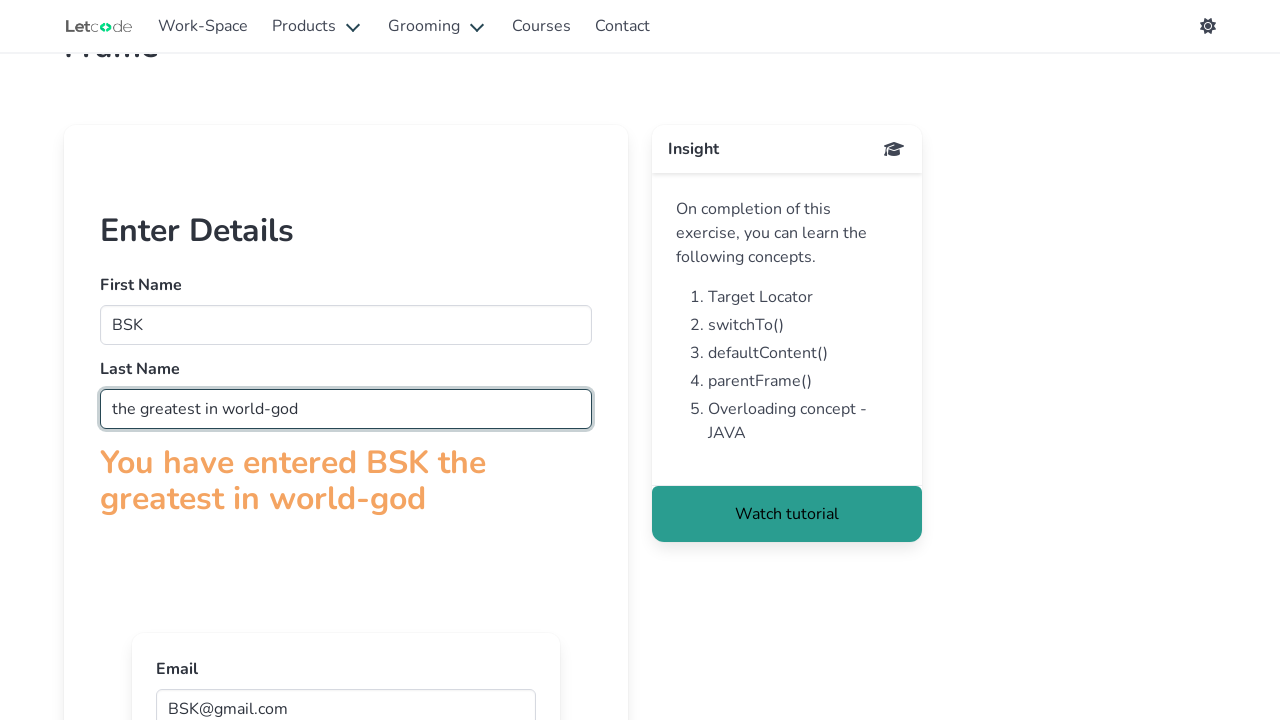